Clicks Submit Language button and verifies error message text capitalization and punctuation

Starting URL: http://www.99-bottles-of-beer.net/submitnewlanguage.html

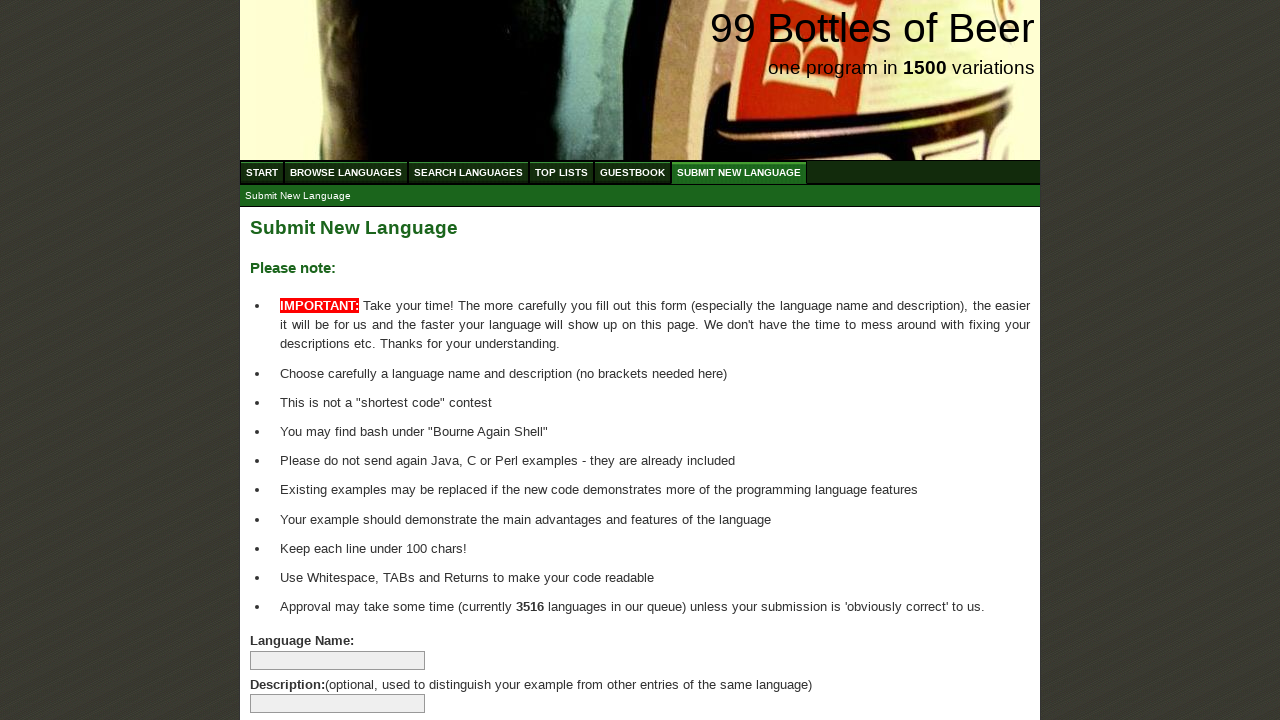

Navigated to submit new language page
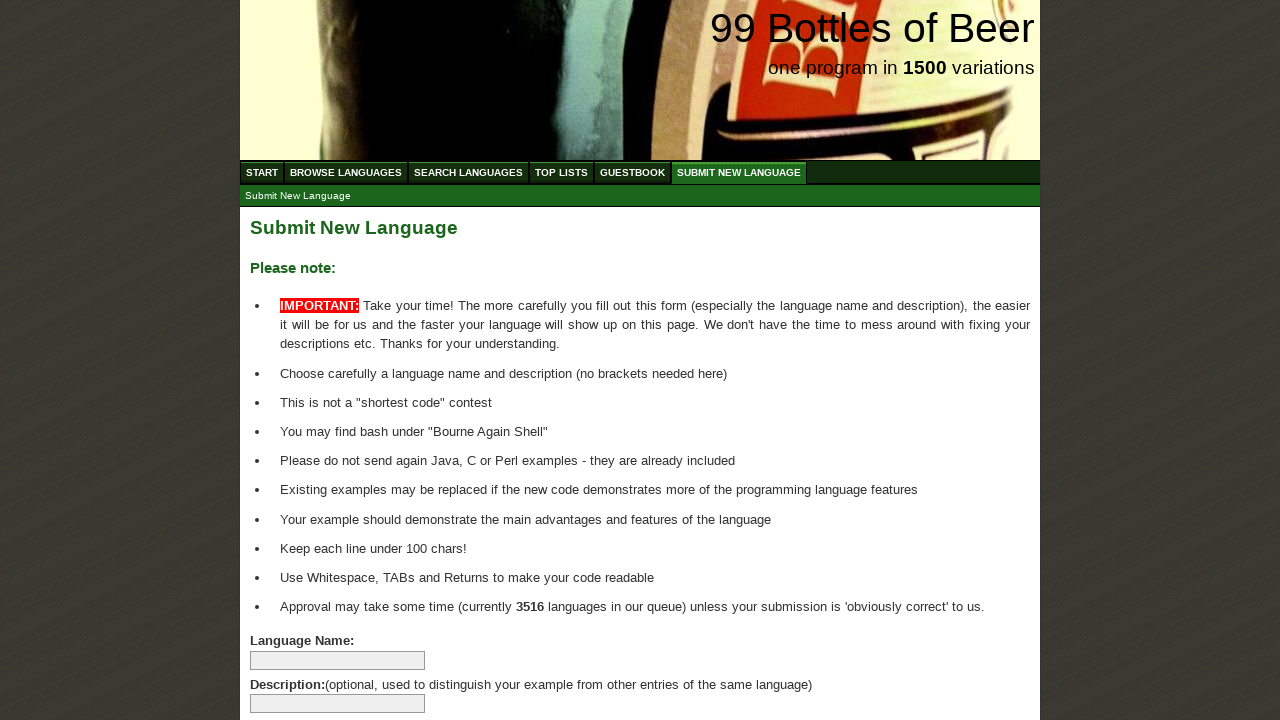

Clicked Submit Language button at (294, 665) on xpath=//form[@id='addlanguage']/p/input[@type='submit']
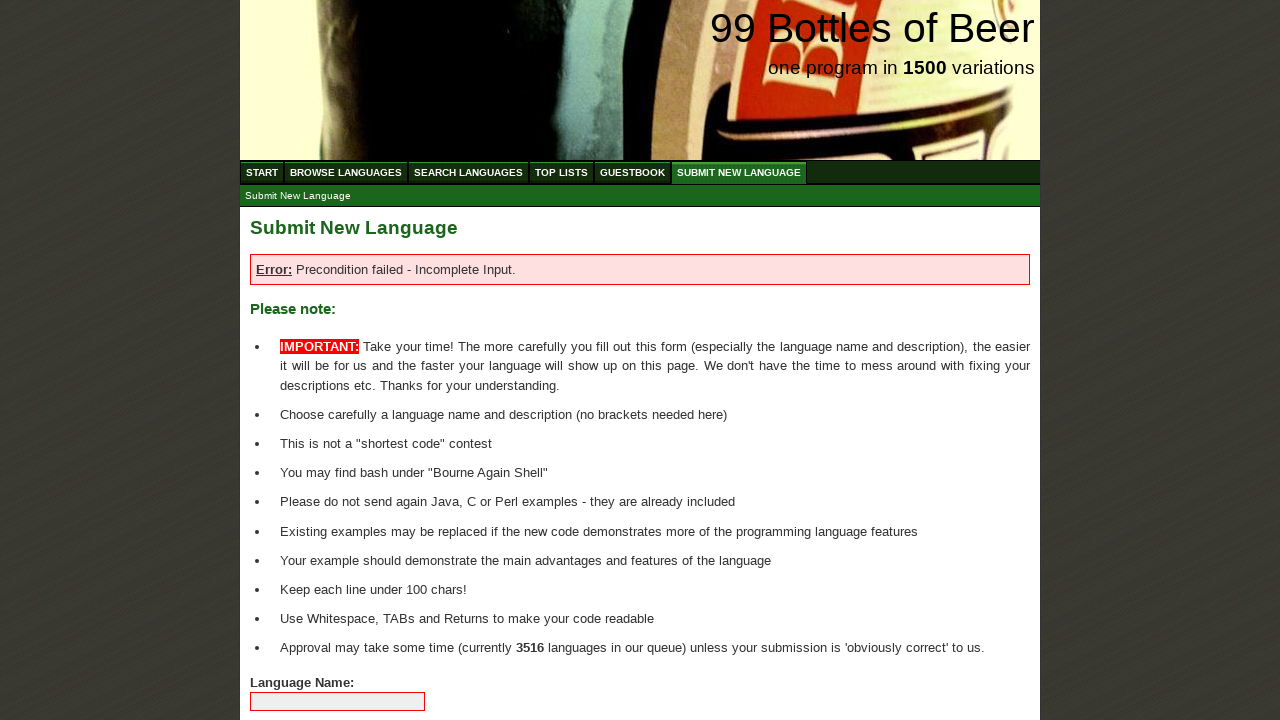

Error message appeared on page
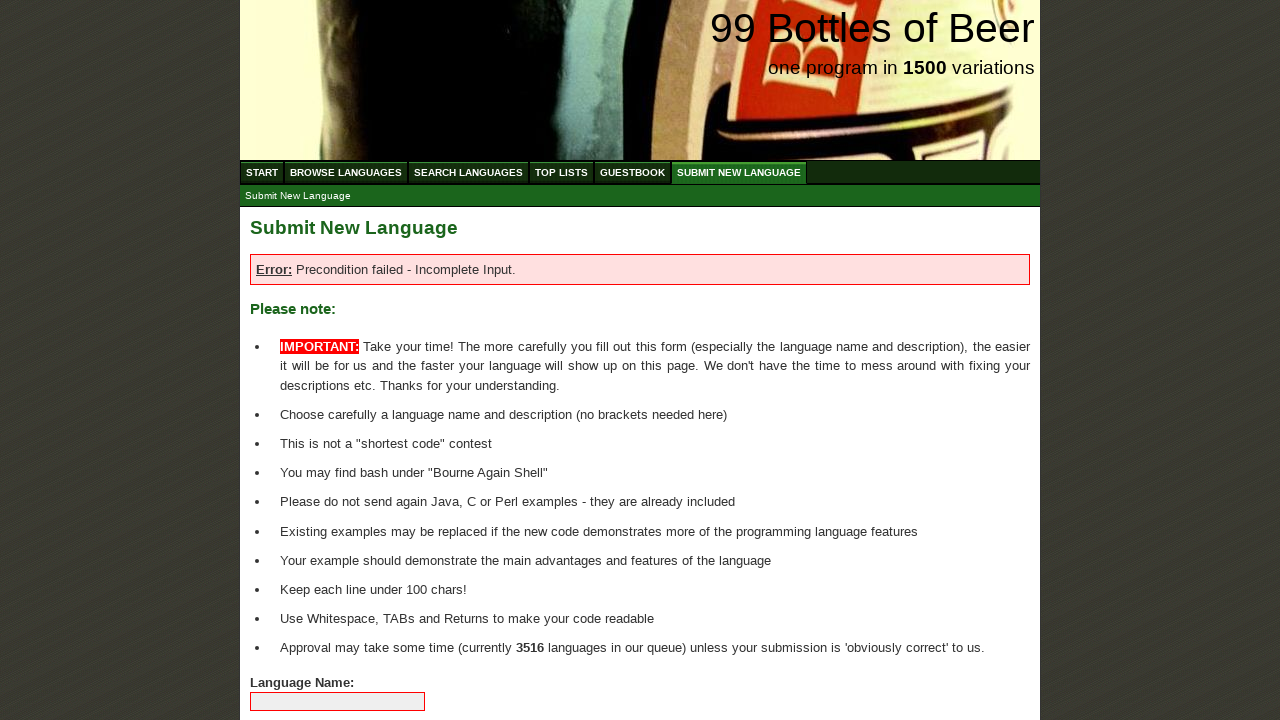

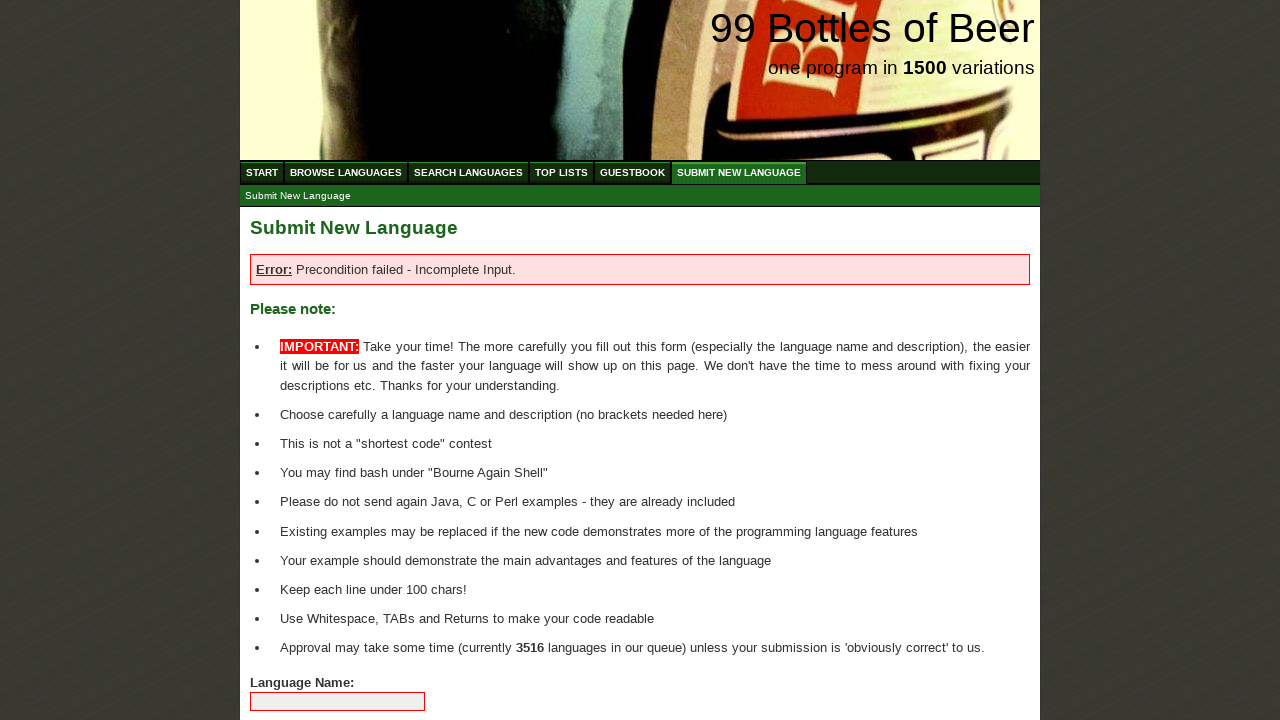